Tests click and hold functionality to select multiple consecutive items, and control-click to select non-consecutive items

Starting URL: http://jqueryui.com/resources/demos/selectable/display-grid.html

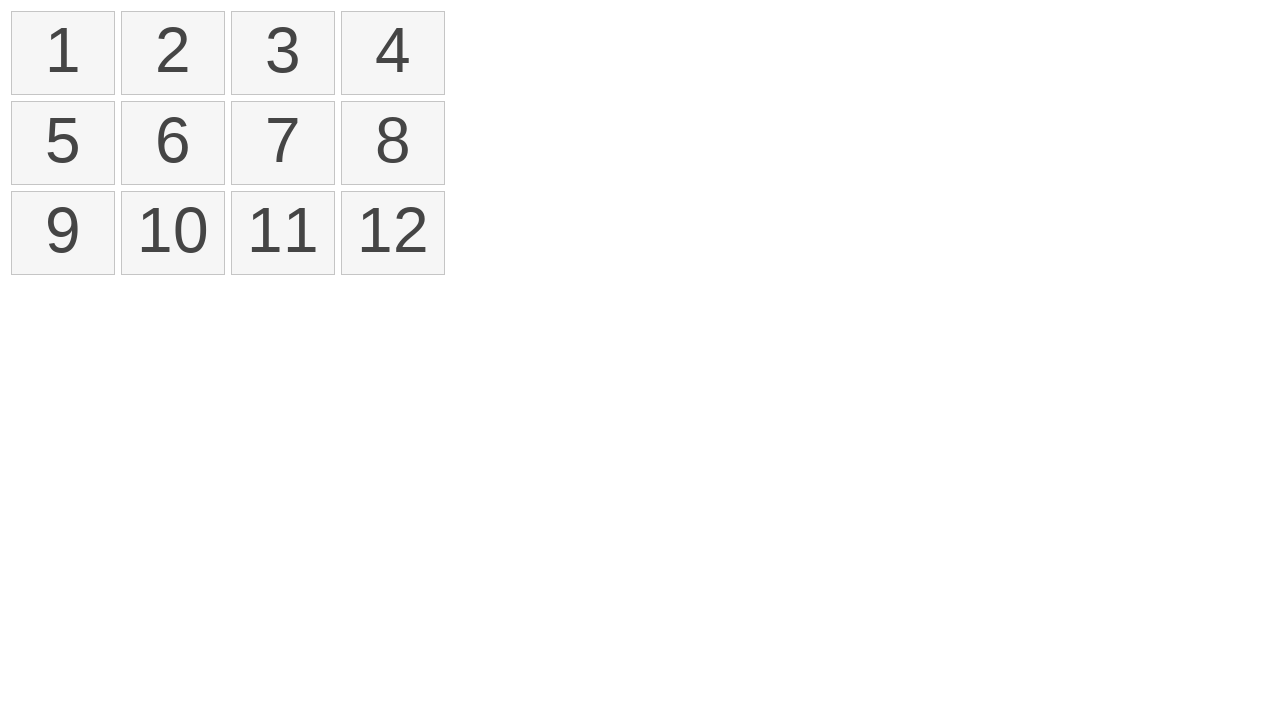

Retrieved all selectable number elements from the grid
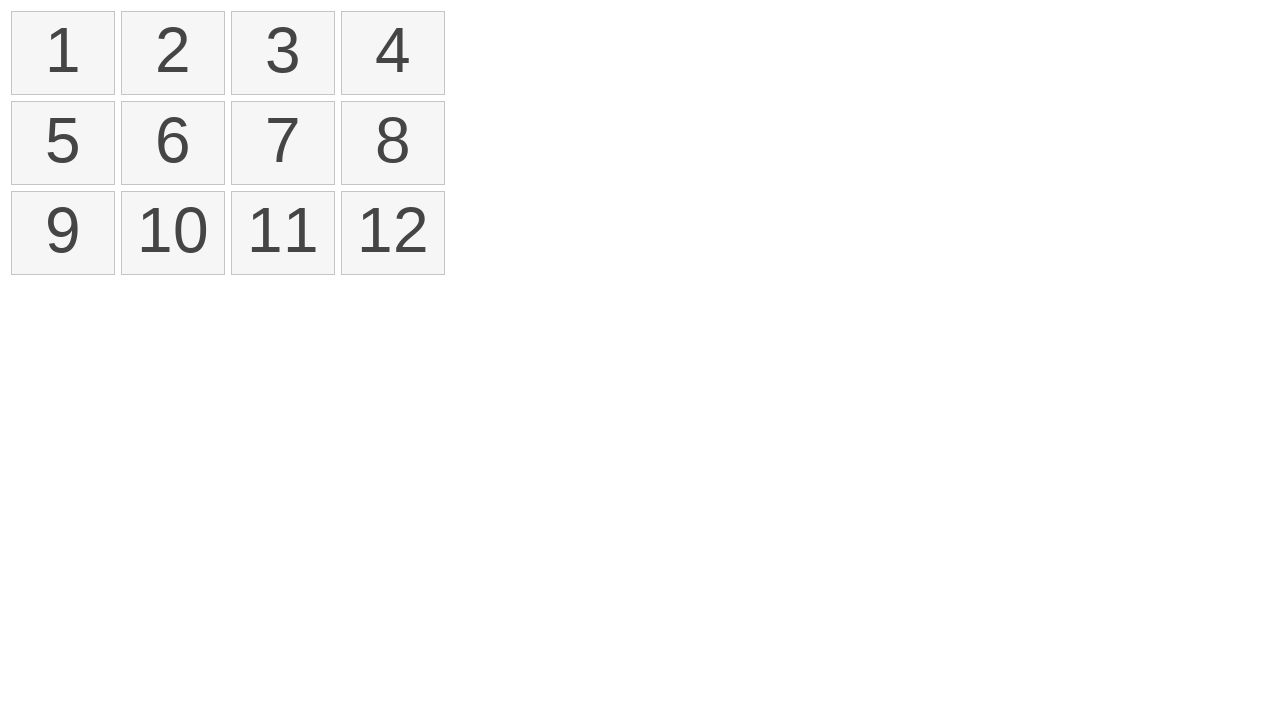

Moved mouse to first selectable element at (16, 16)
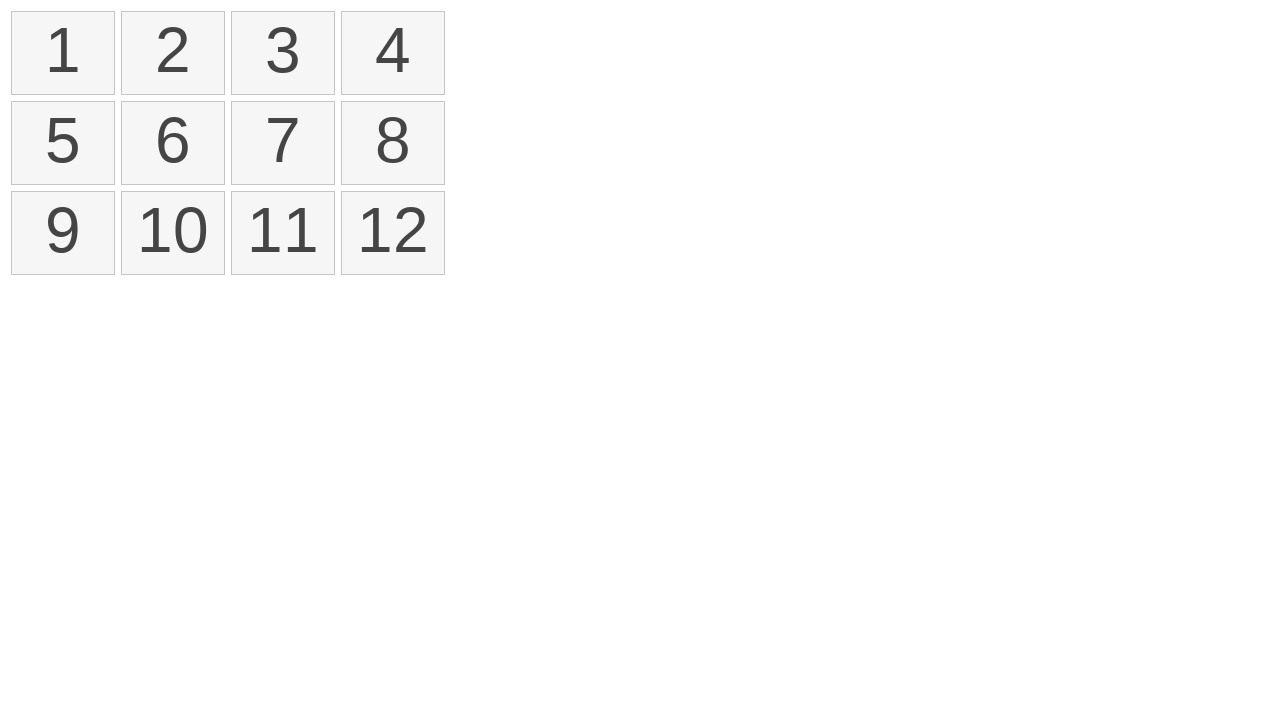

Pressed mouse button down on first element at (16, 16)
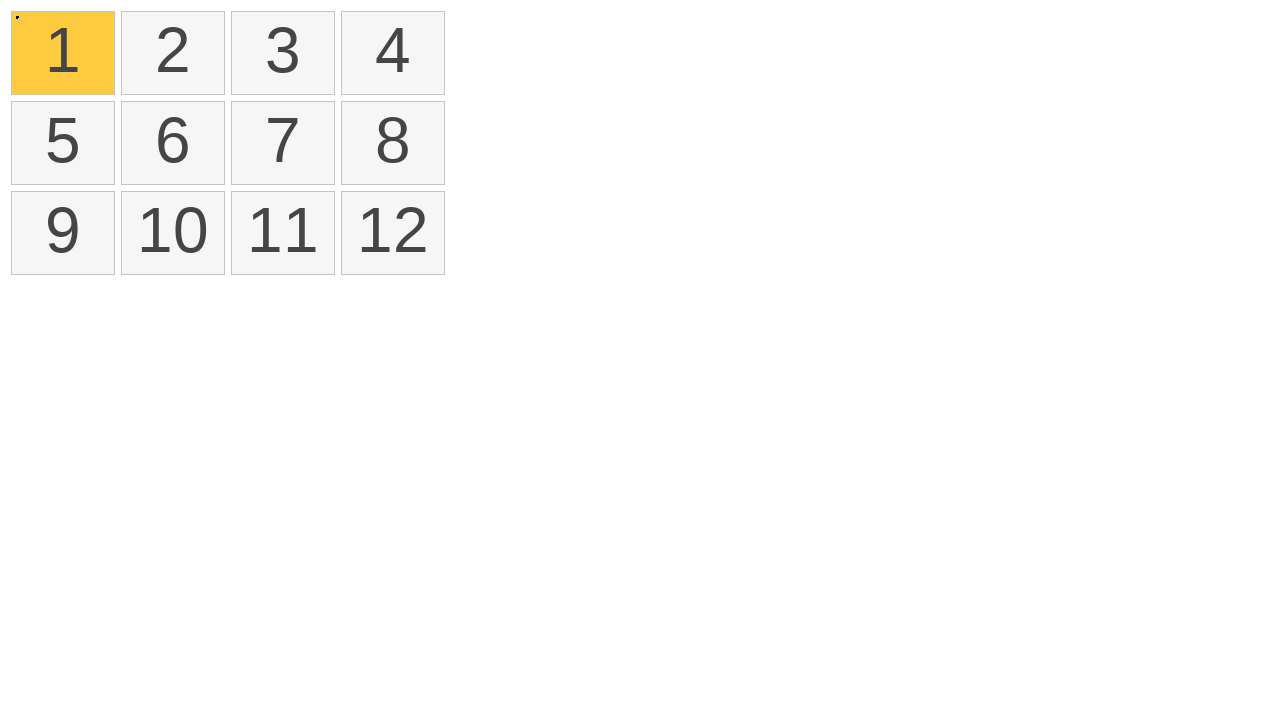

Dragged mouse to fourth element while holding button at (346, 16)
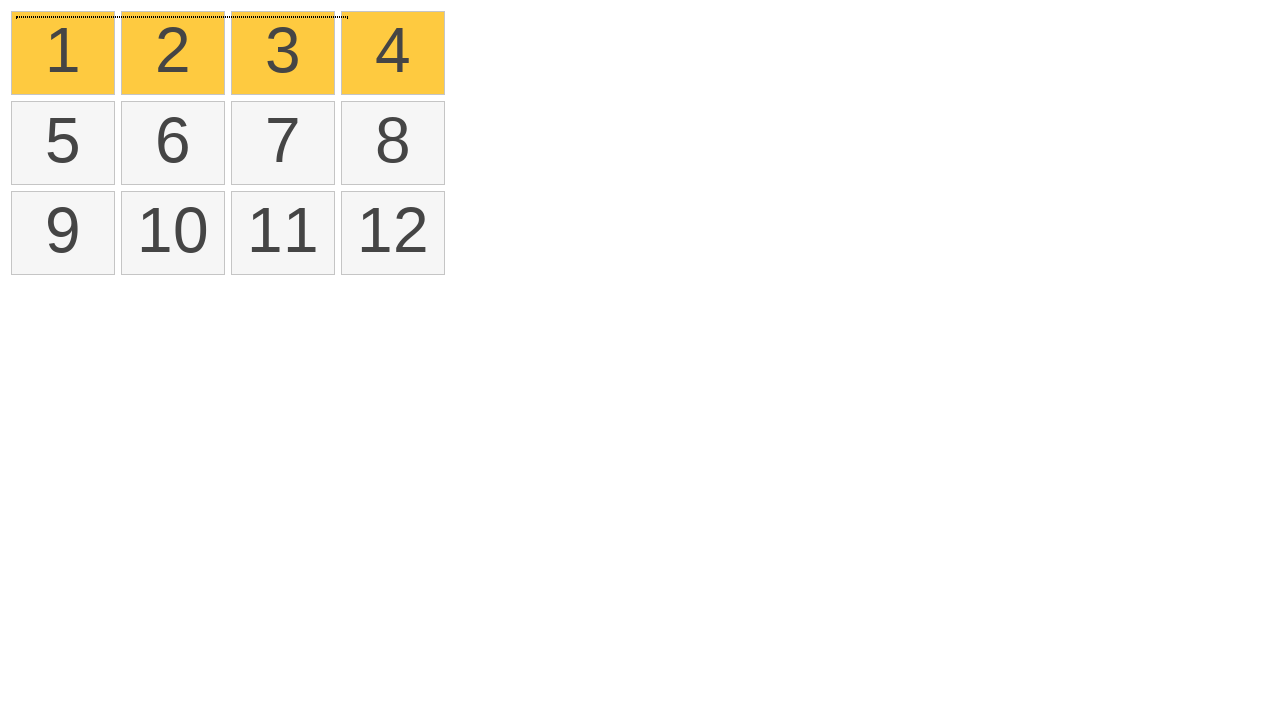

Released mouse button to complete drag selection at (346, 16)
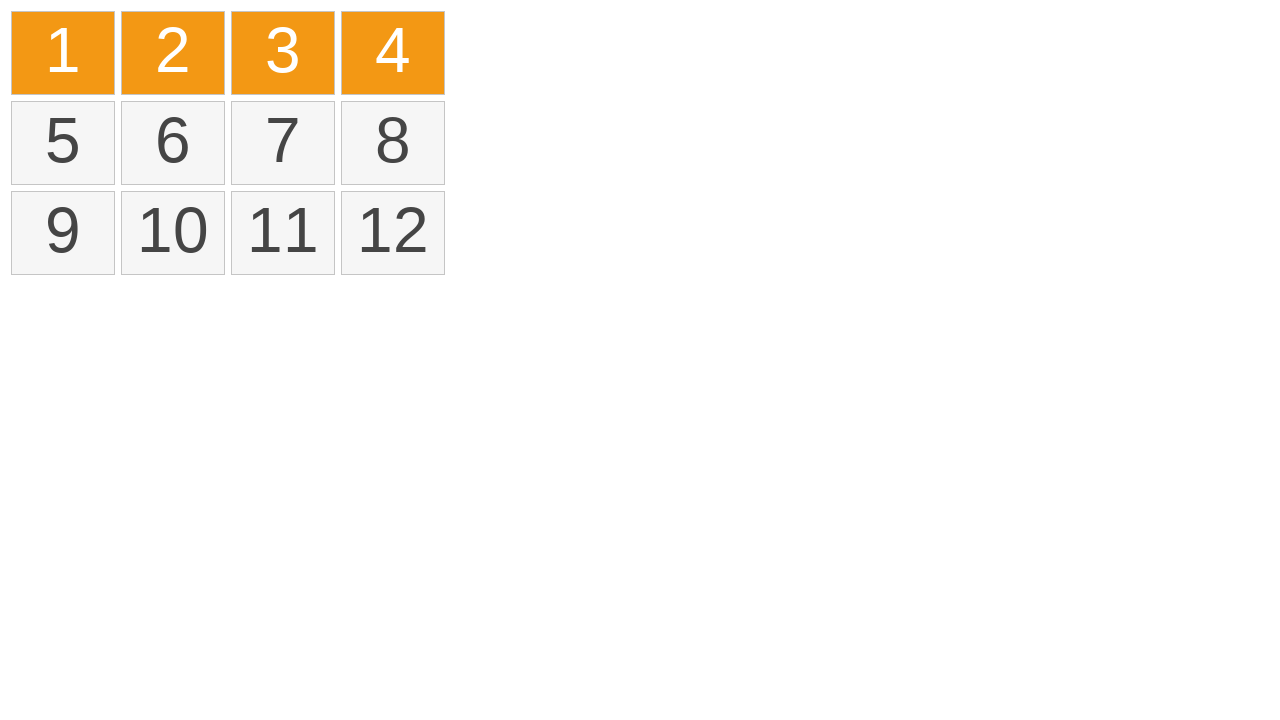

Verified that 4 elements are selected (expected 4)
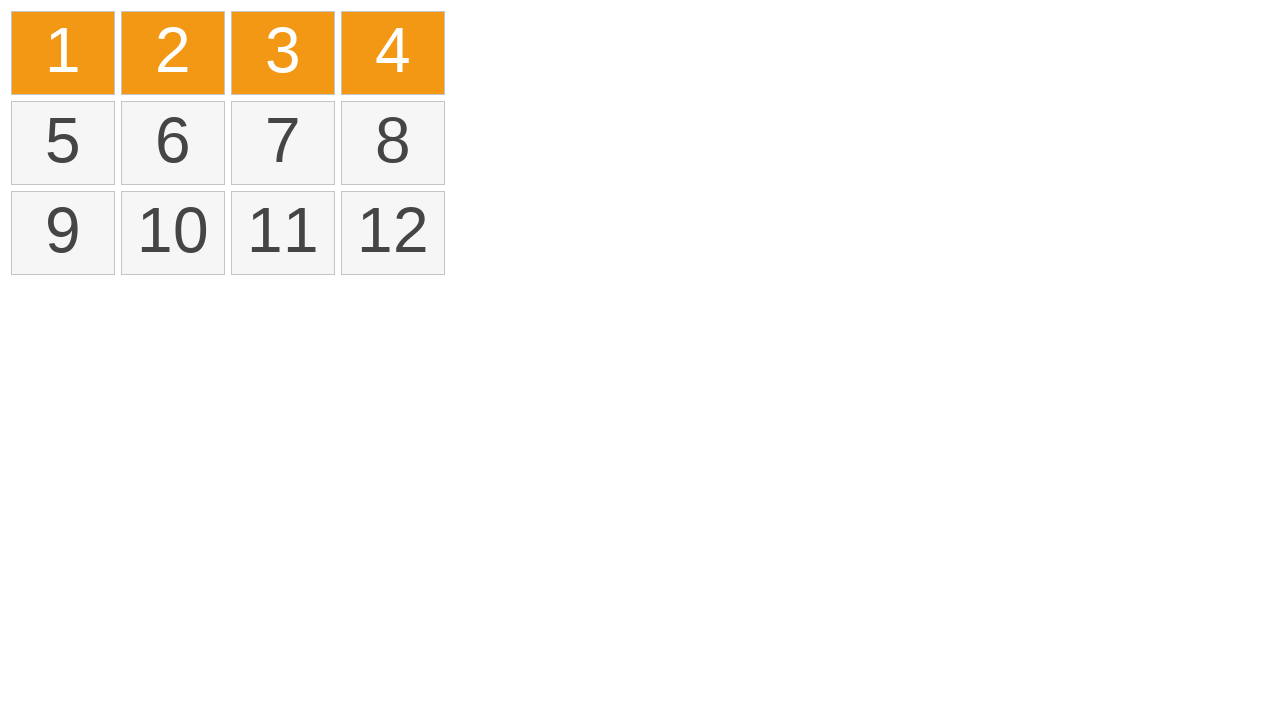

Reloaded page to reset selection for second test
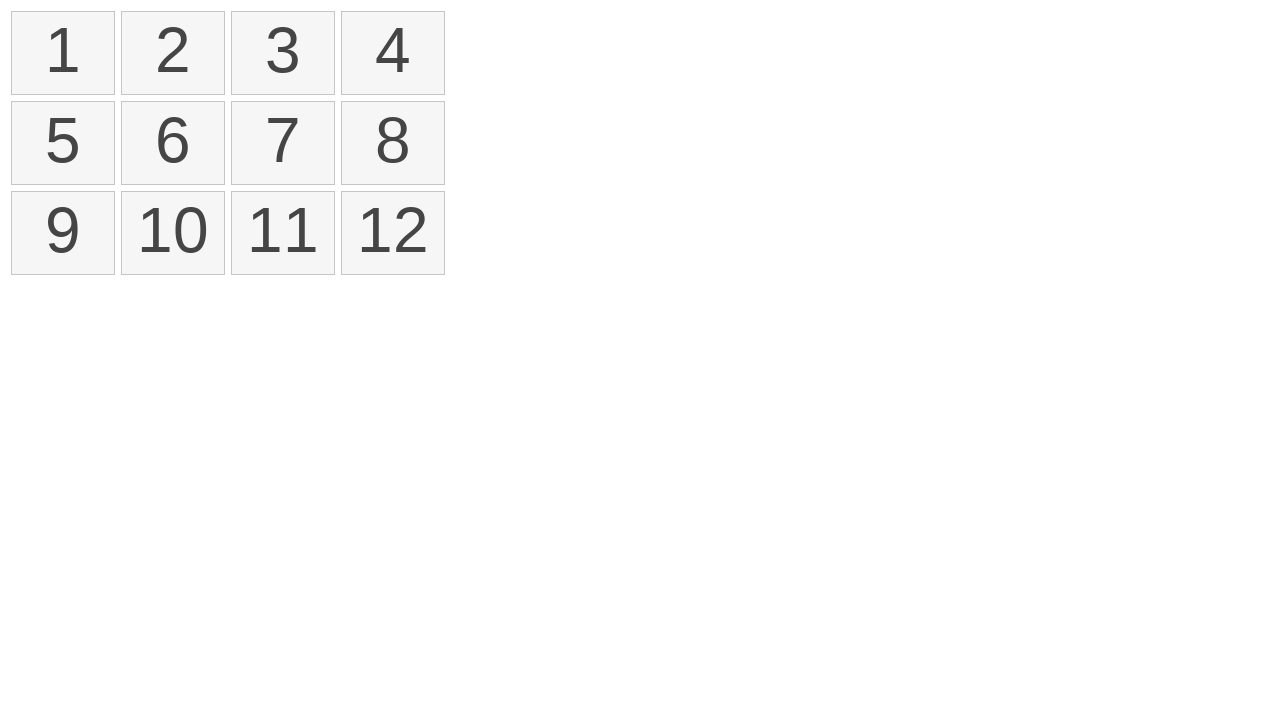

Pressed Control key down to enable multi-select mode
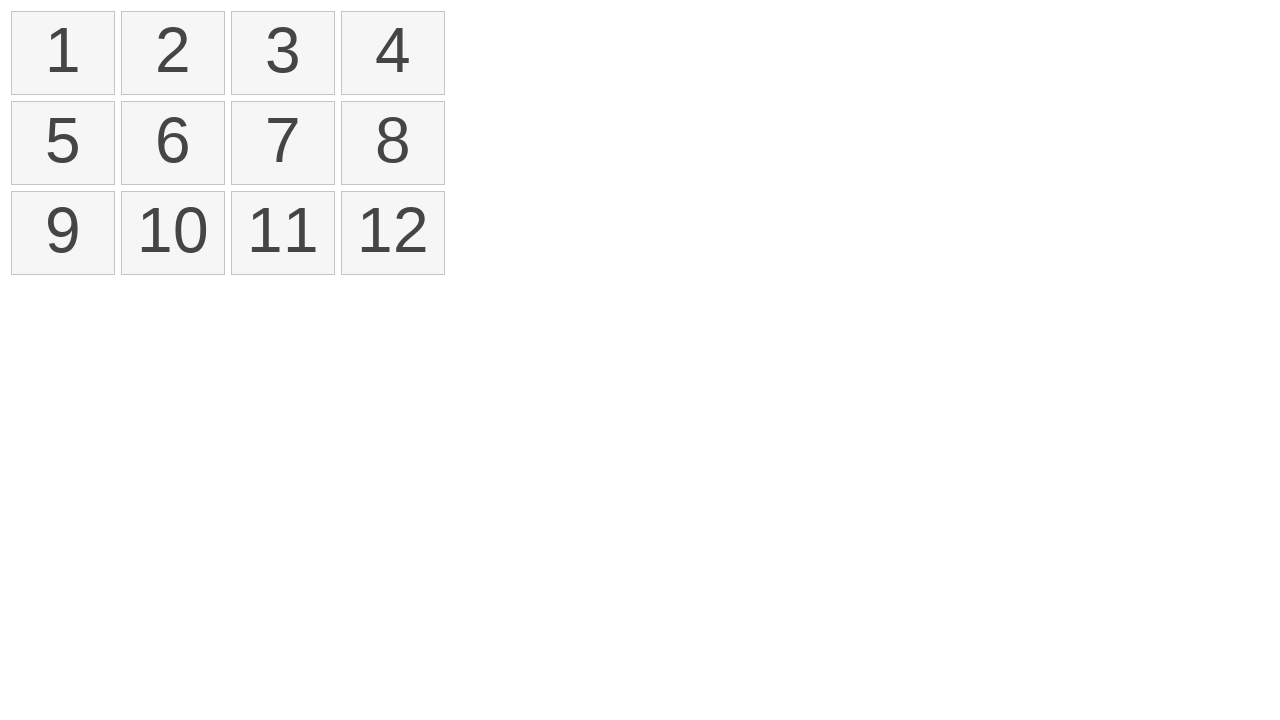

Clicked on item 1 with Control key held at (63, 53) on xpath=//ol[@id='selectable']/li[1]
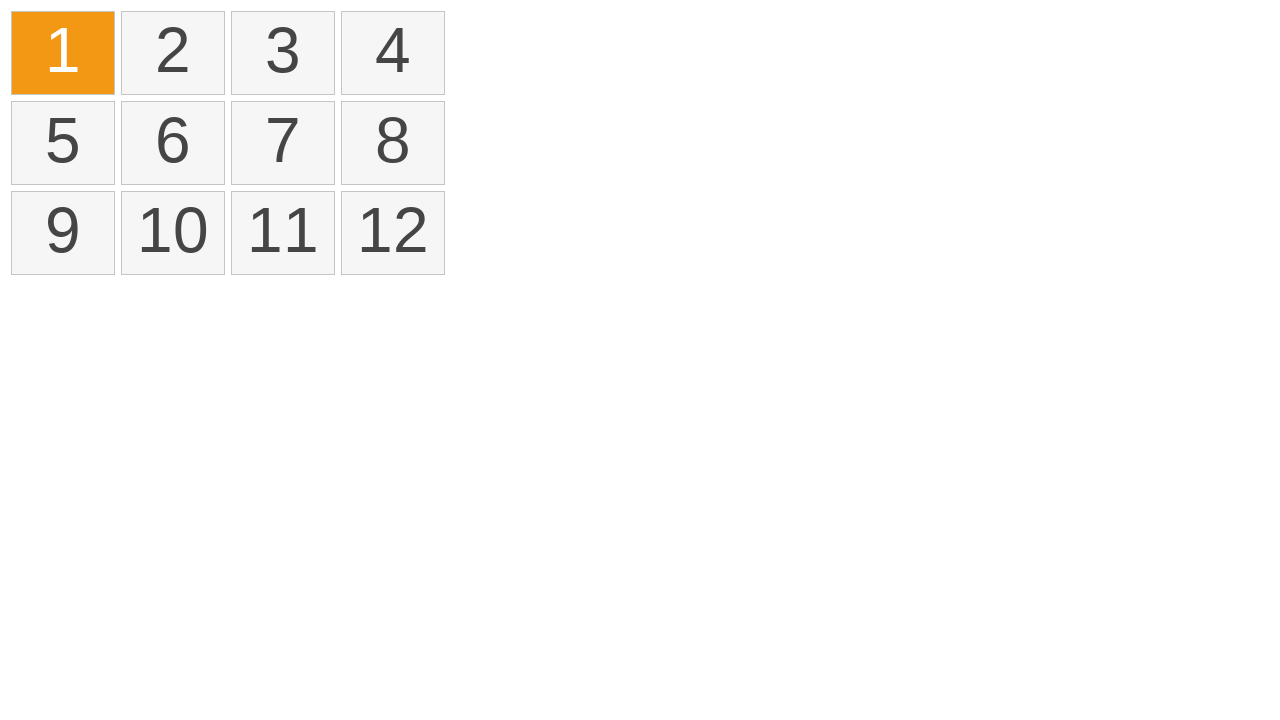

Clicked on item 3 with Control key held at (283, 53) on xpath=//ol[@id='selectable']/li[3]
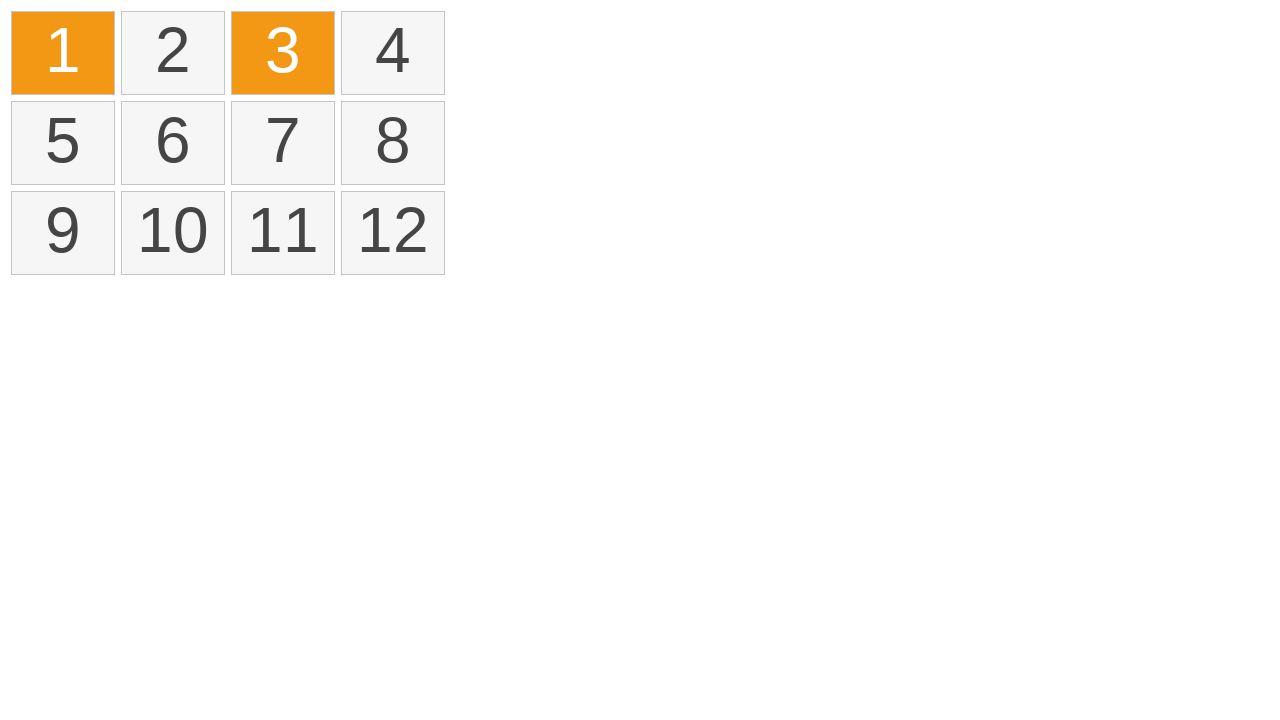

Clicked on item 5 with Control key held at (63, 143) on xpath=//ol[@id='selectable']/li[5]
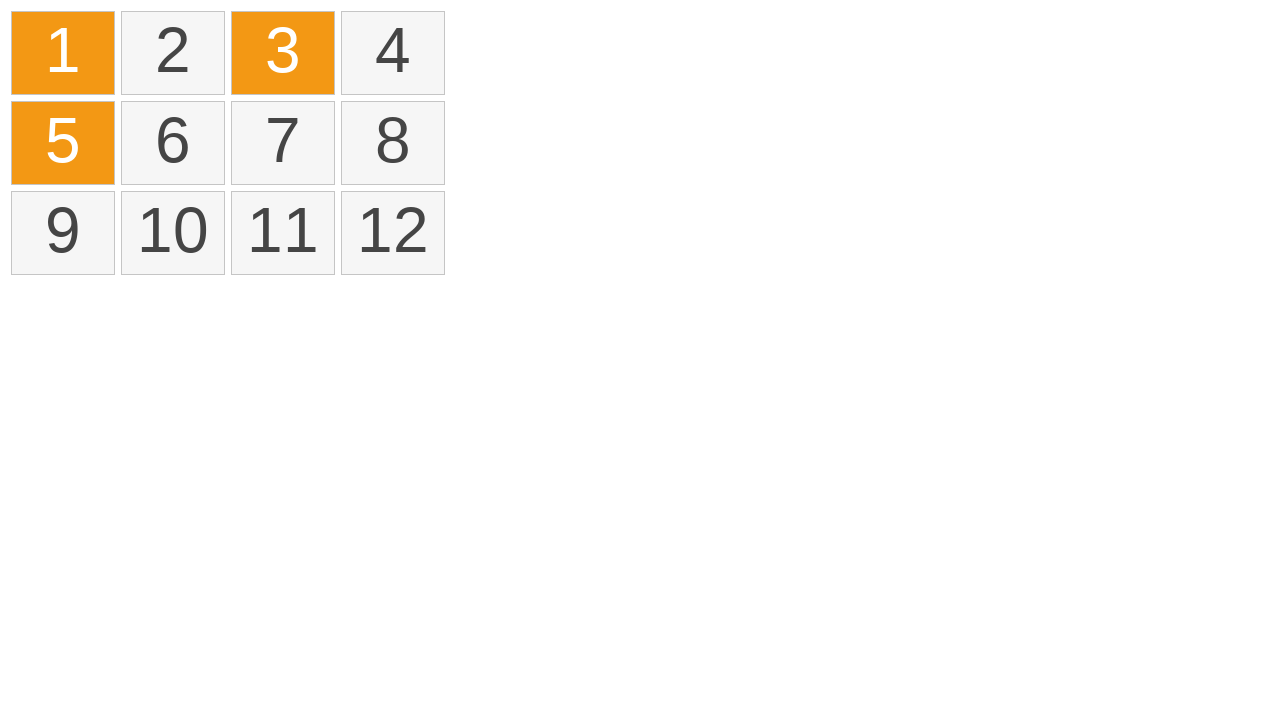

Clicked on item 7 with Control key held at (283, 143) on xpath=//ol[@id='selectable']/li[7]
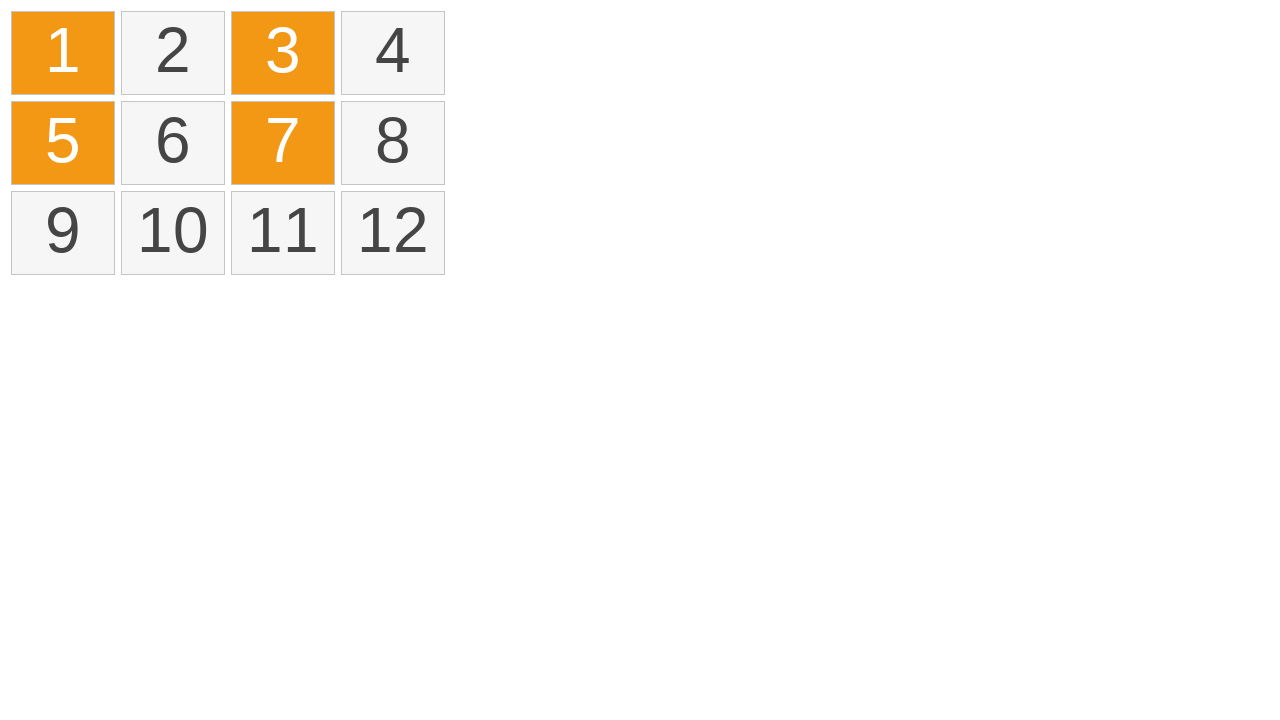

Clicked on item 9 with Control key held at (63, 233) on xpath=//ol[@id='selectable']/li[9]
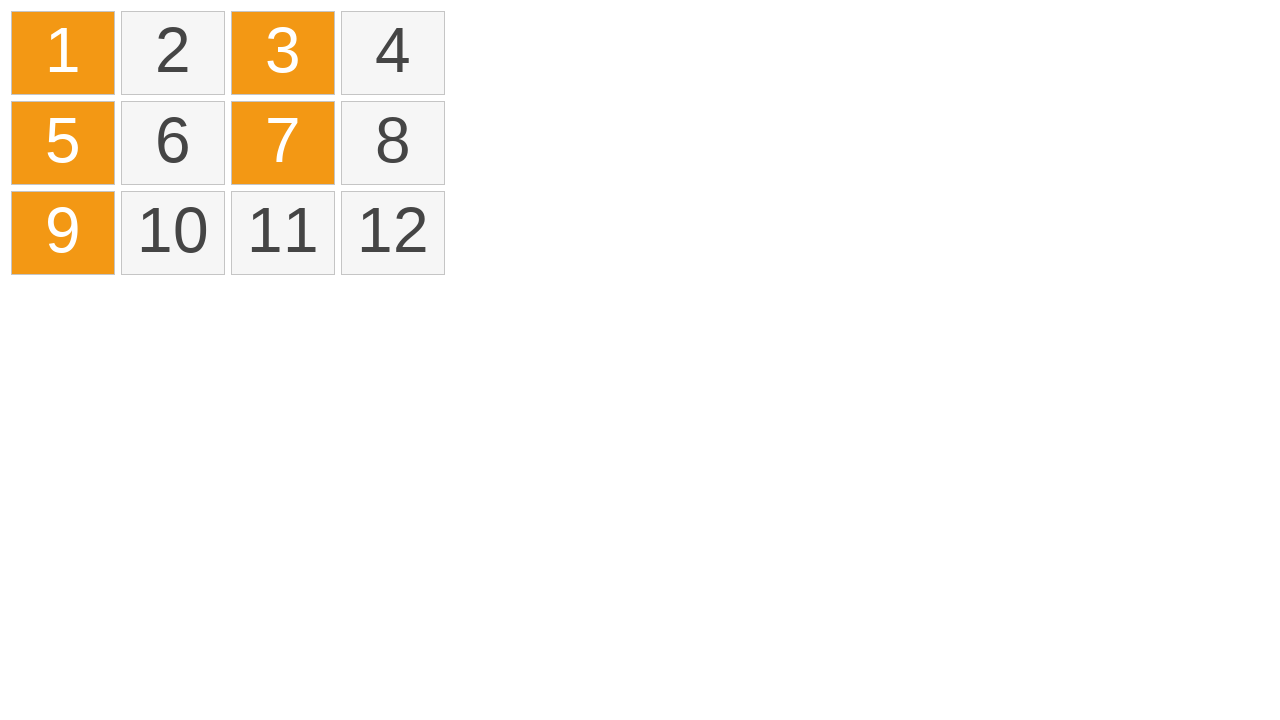

Released Control key to end multi-select mode
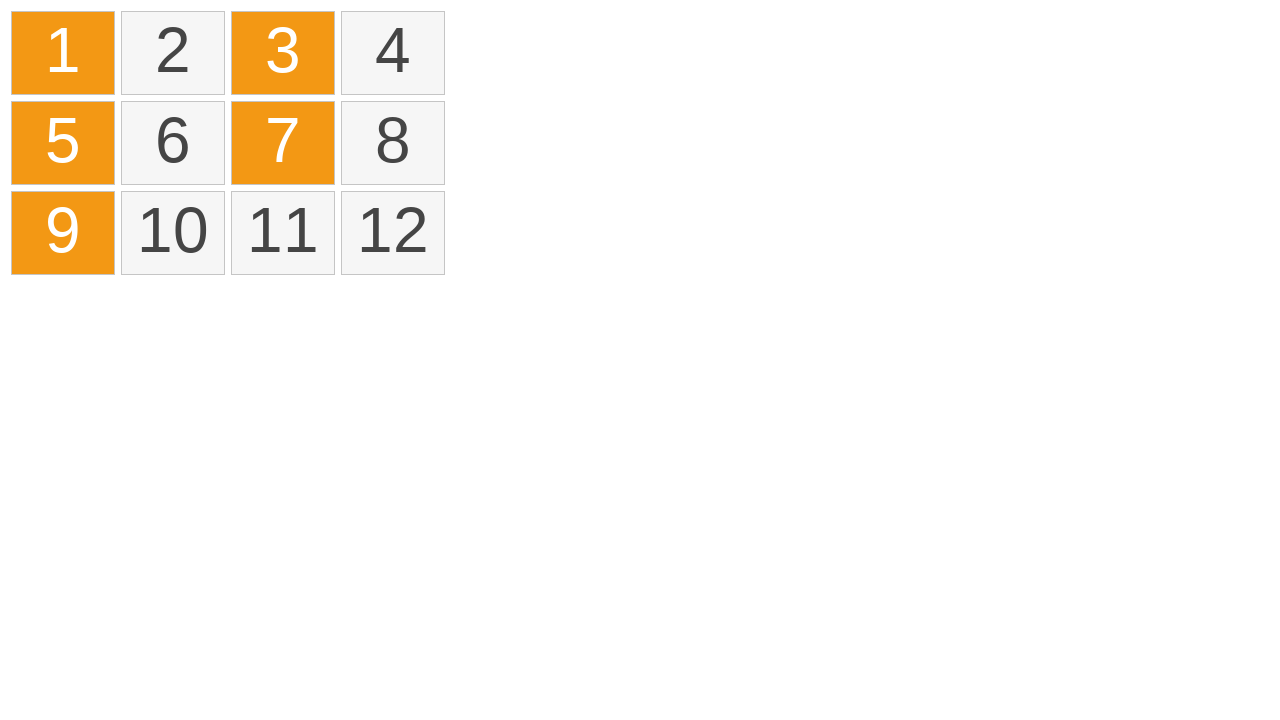

Verified that 5 non-consecutive elements are selected (expected 5)
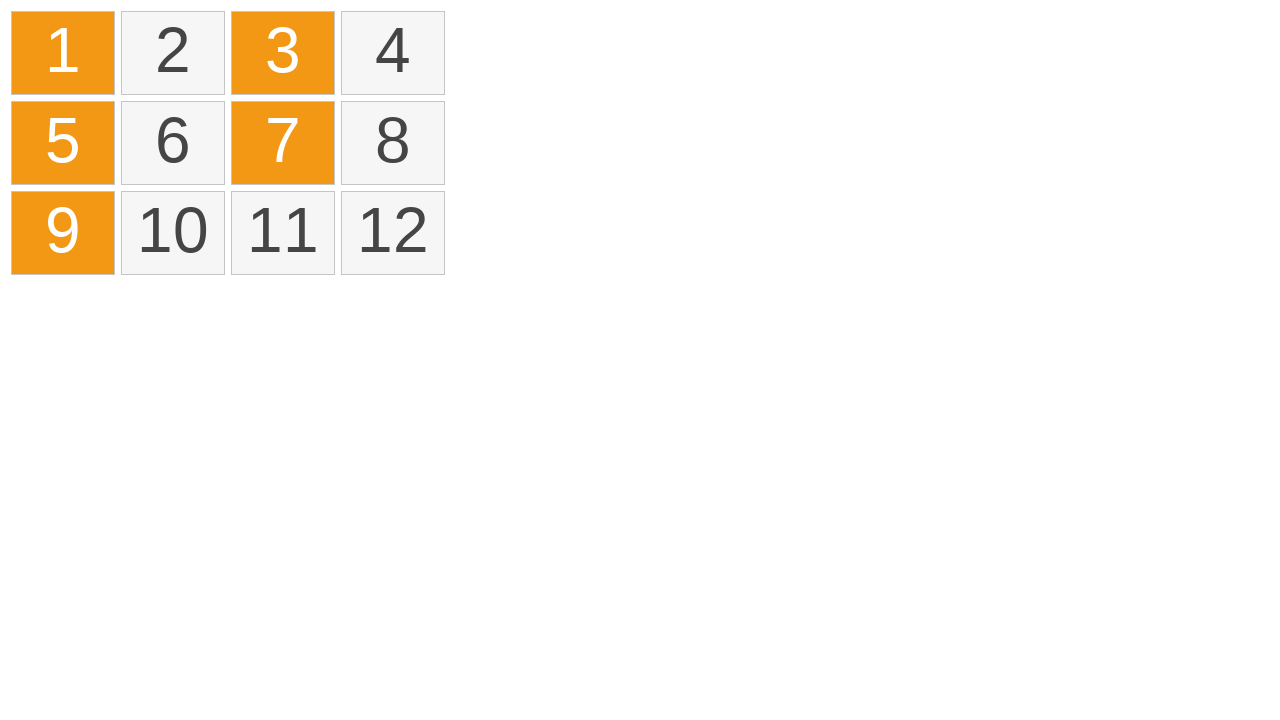

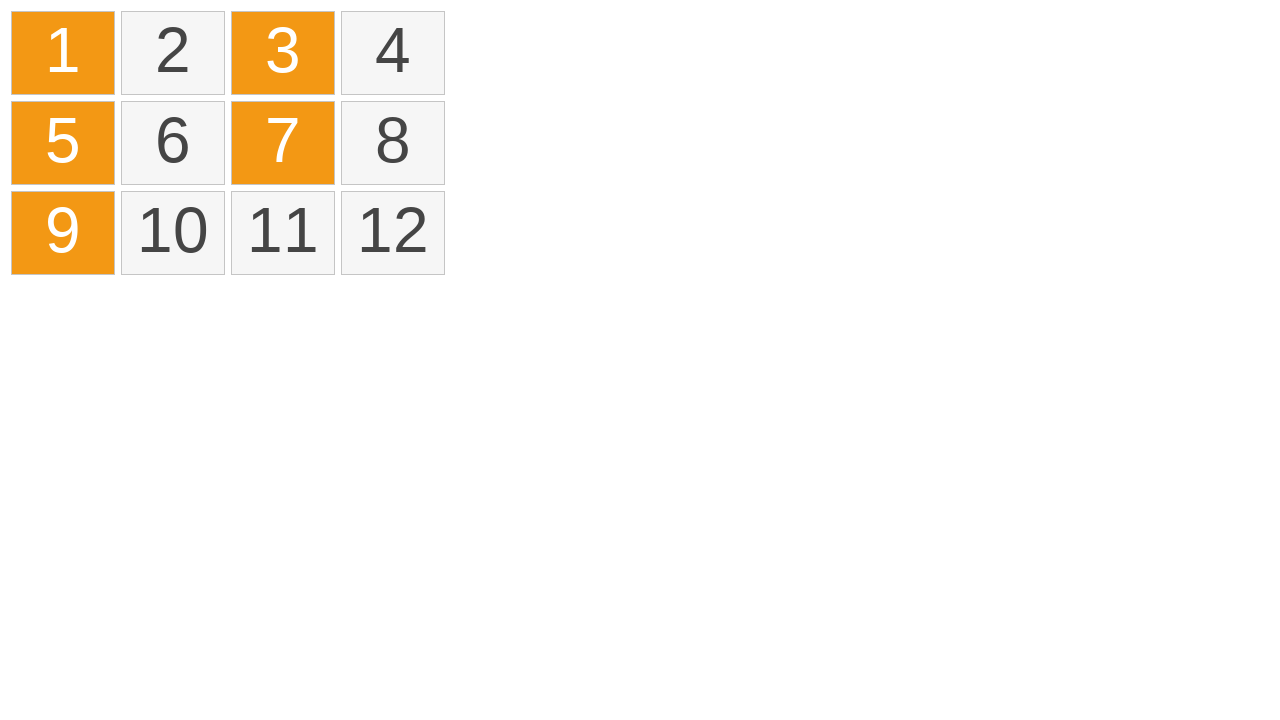